Tests right-click (context click) functionality on an image element on a popup menu demo page

Starting URL: http://deluxe-menu.com/popup-mode-sample.html

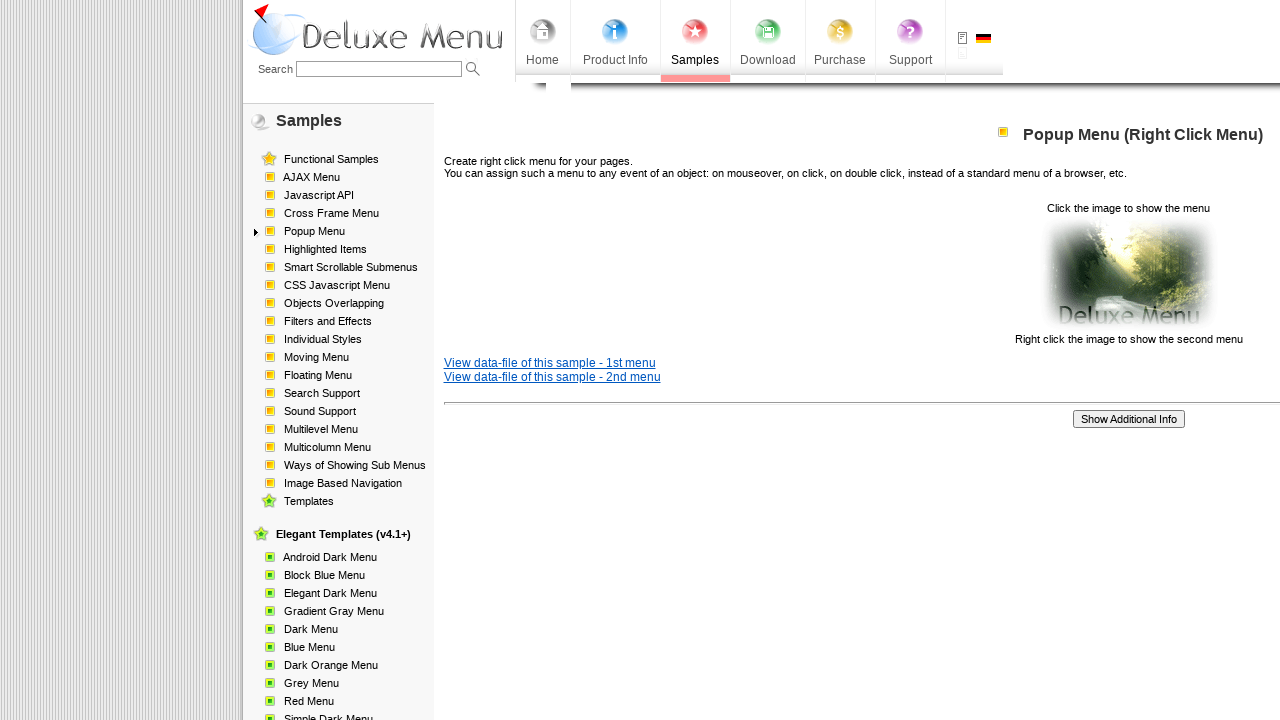

Image element on popup menu demo page loaded and visible
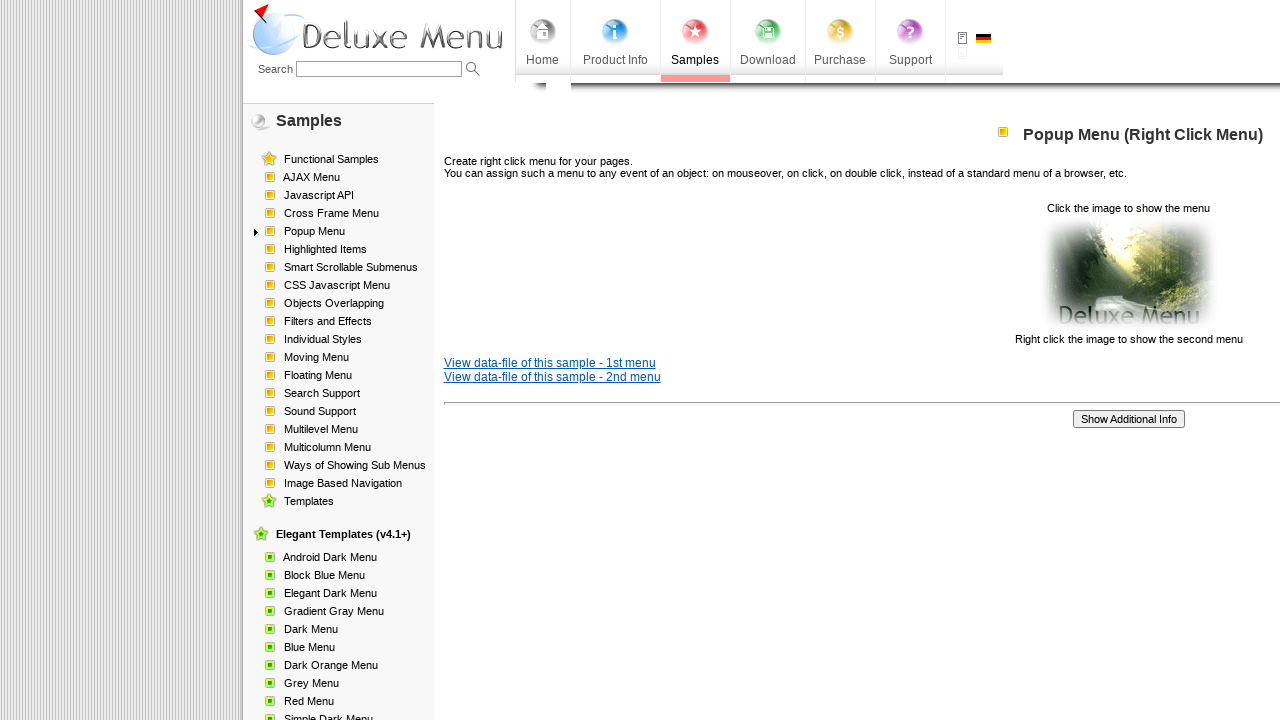

Right-clicked (context click) on the image element at (1128, 274) on xpath=//html/body/div/table/tbody/tr/td[2]/div[2]/table[1]/tbody/tr/td[3]/p[2]/i
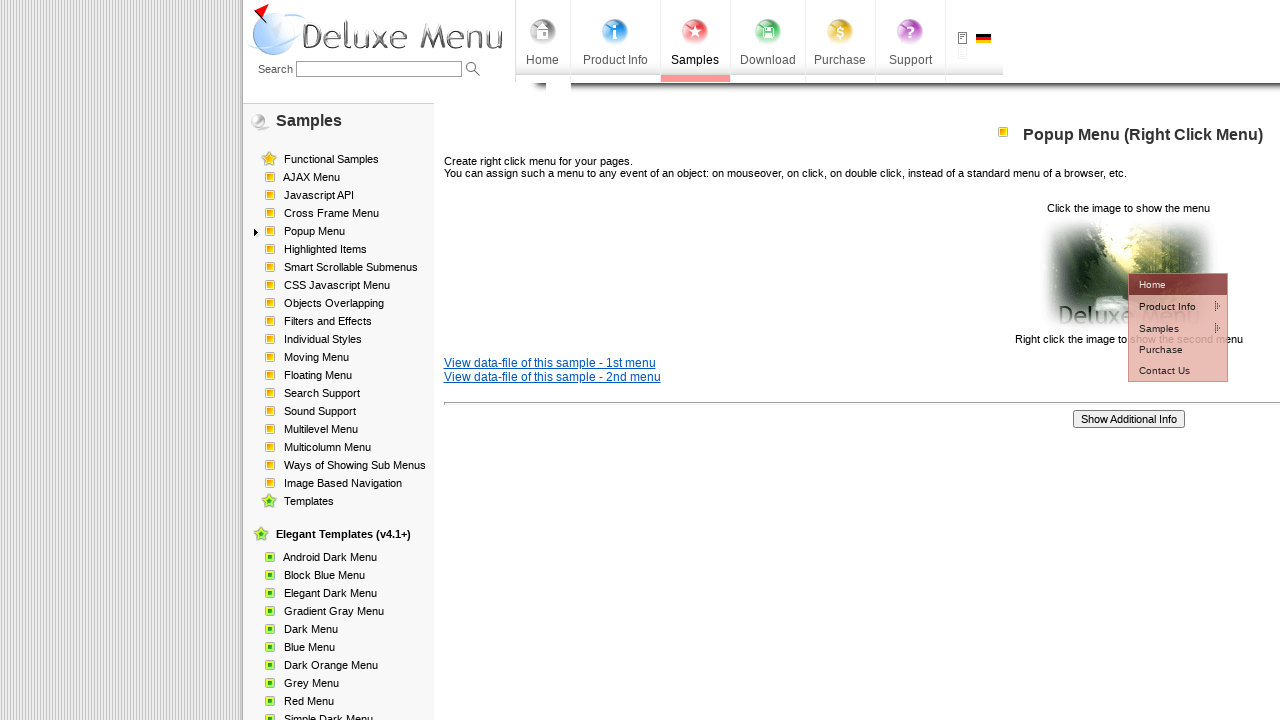

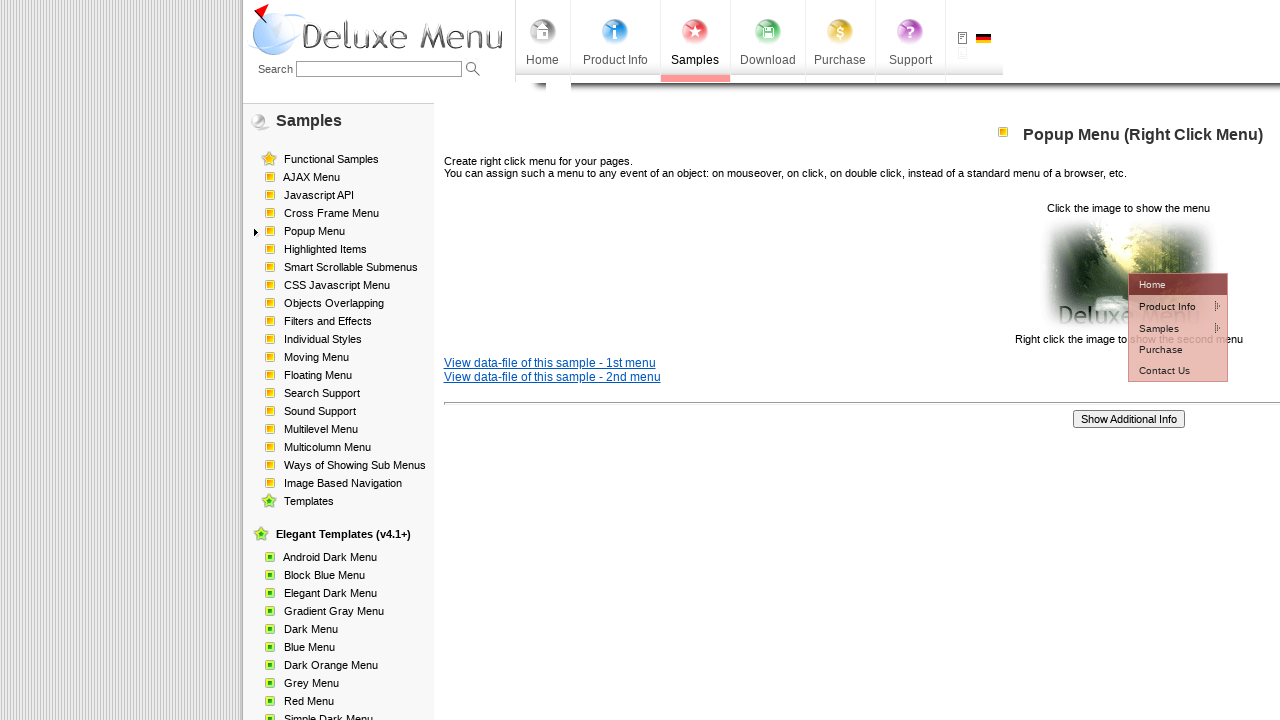